Tests checkbox interaction by navigating to a browser test page and checking a checkbox, then verifying the confirmation message appears

Starting URL: https://test.k6.io/browser.php

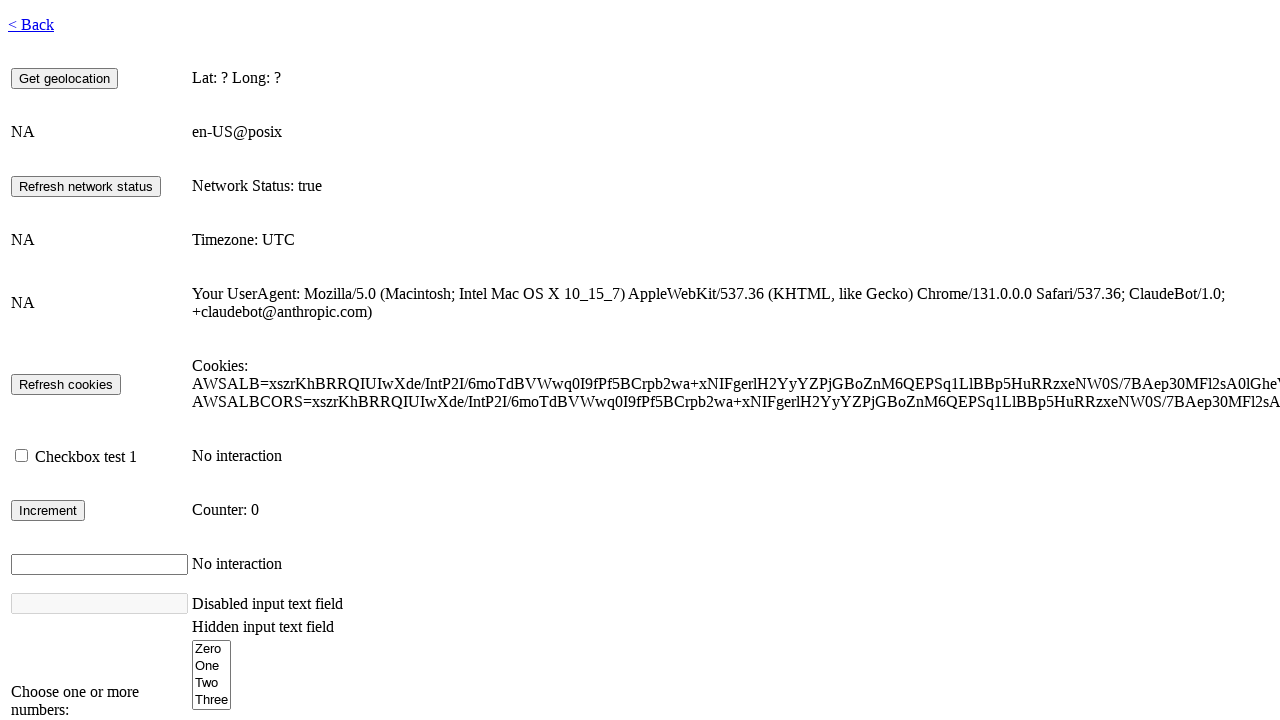

Checked the checkbox at (22, 456) on #checkbox1
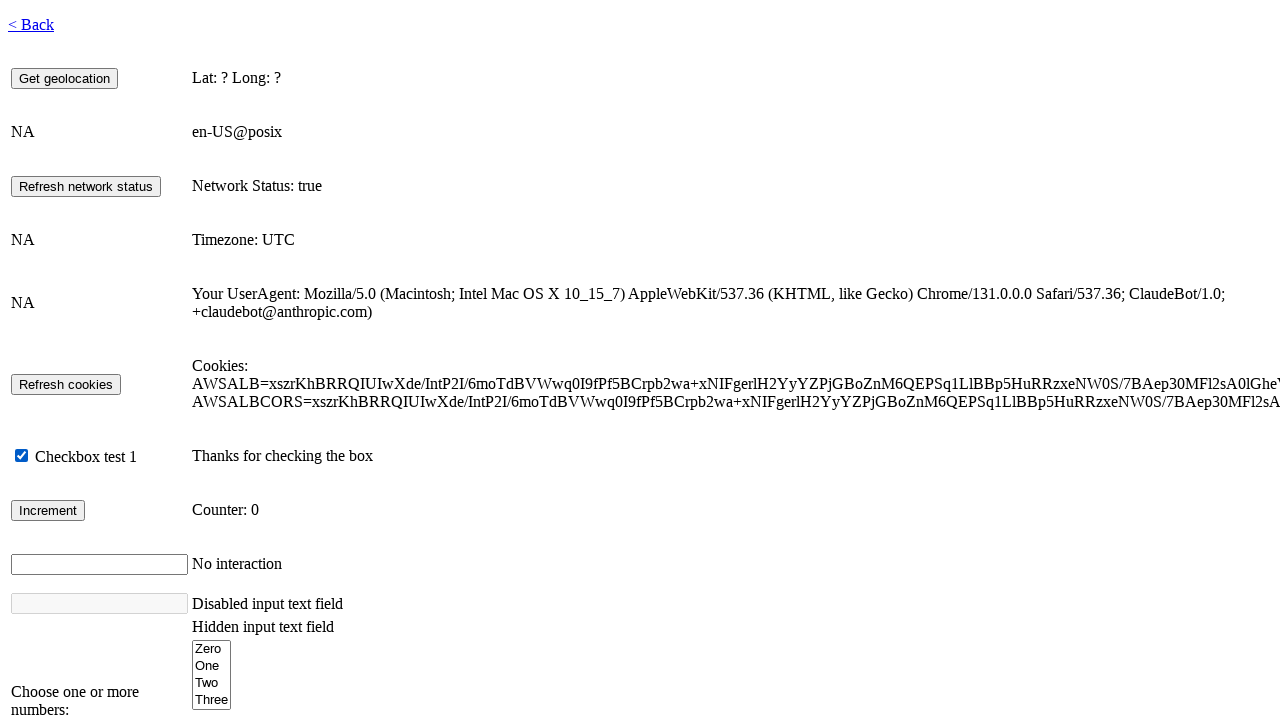

Confirmation message appeared after checkbox was checked
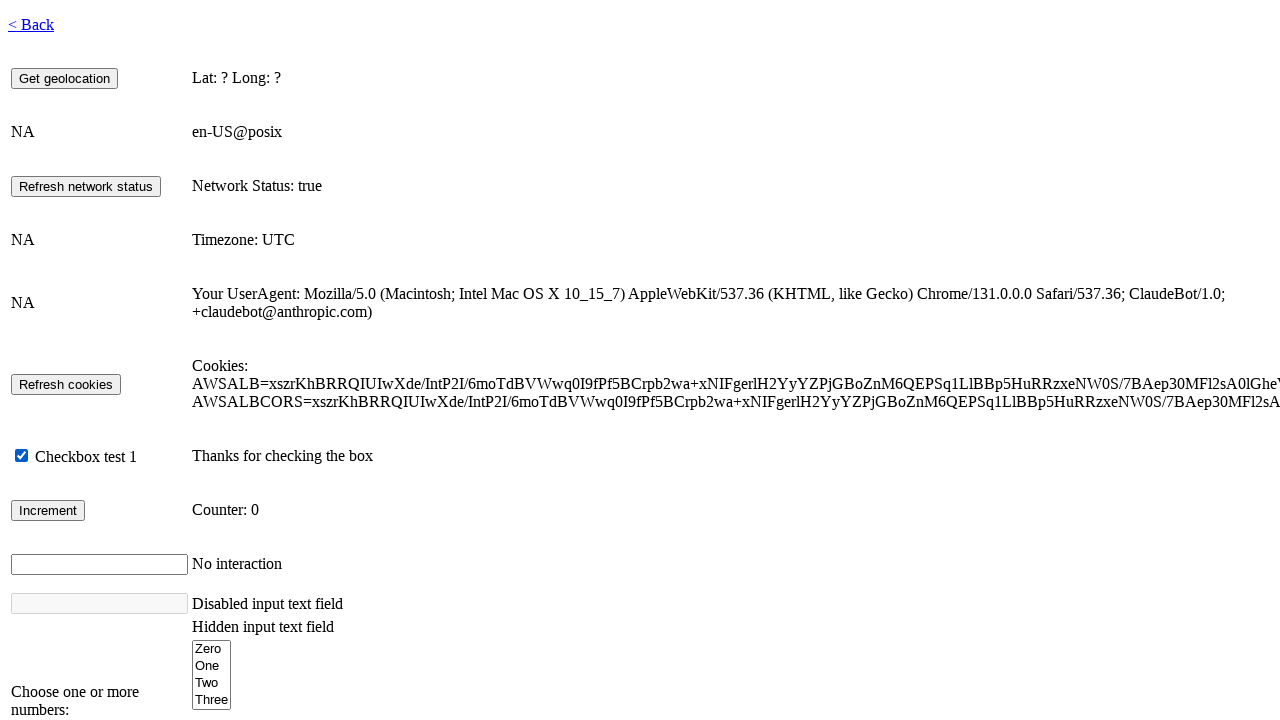

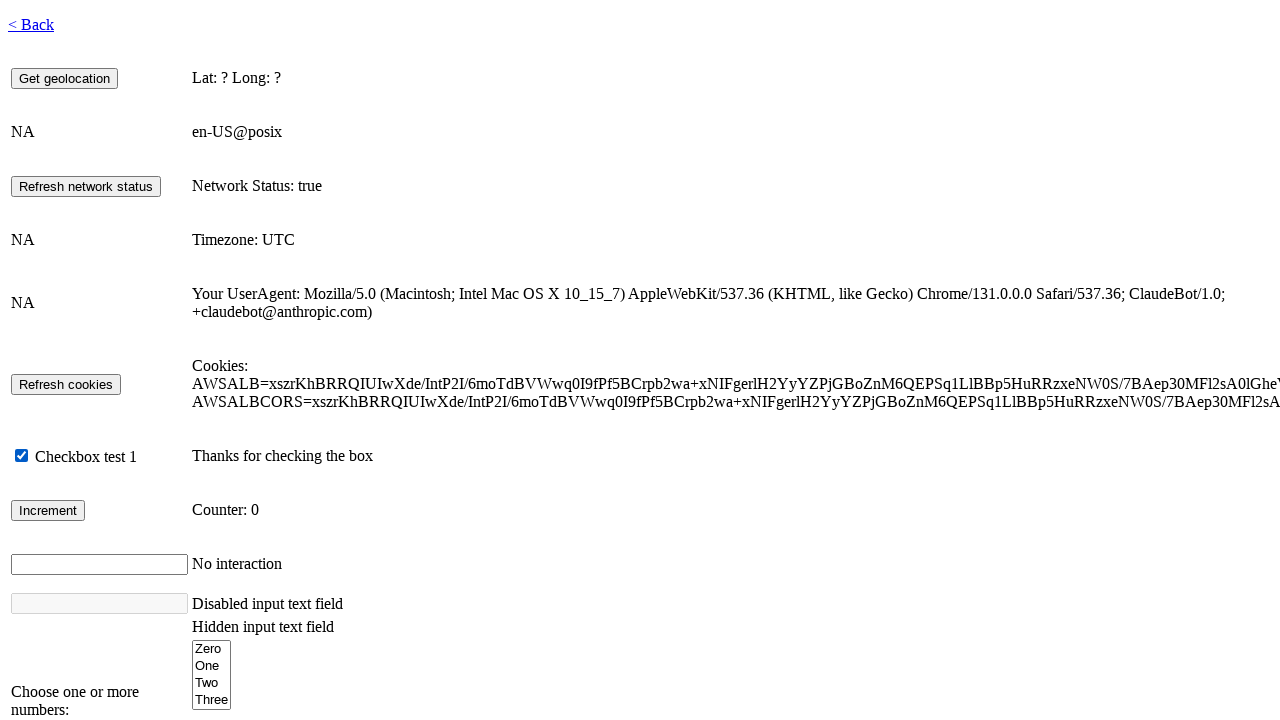